Navigates to VWO app page and clicks on the "Start a free trial" link

Starting URL: https://app.vwo.com/

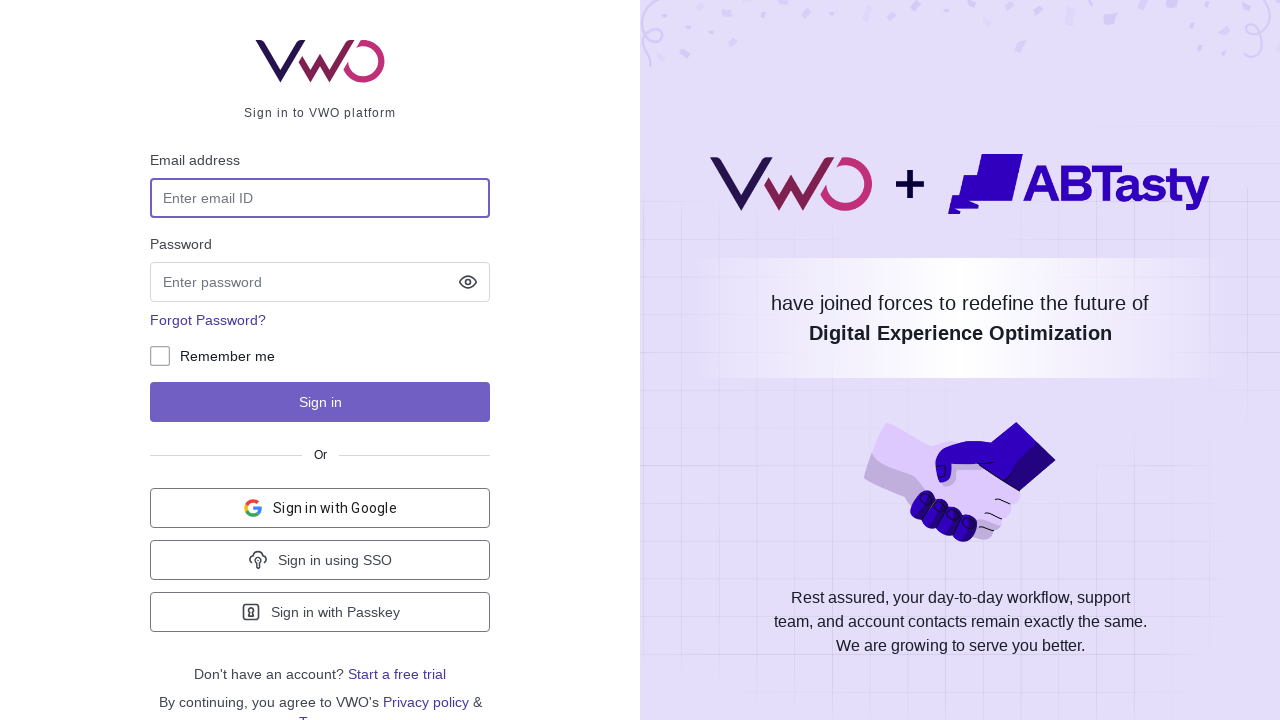

Navigated to VWO app page at https://app.vwo.com/
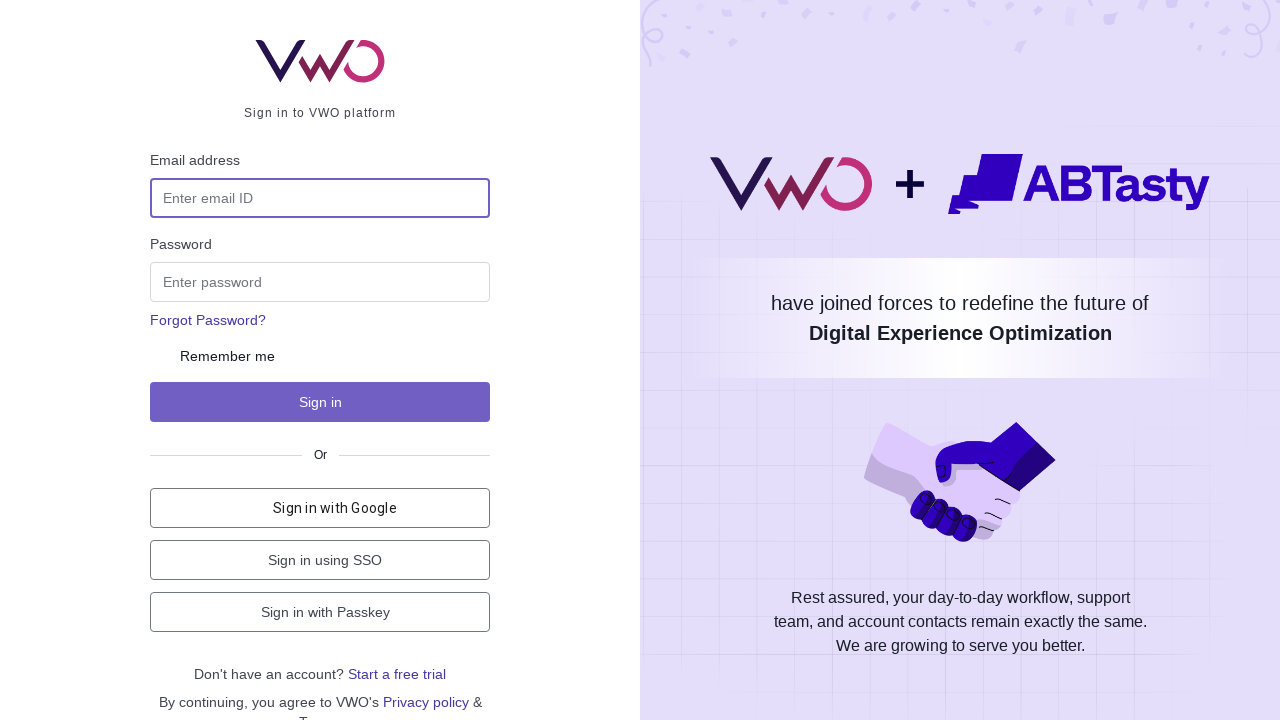

Clicked on the 'Start a free trial' link at (397, 674) on a:has-text('Start a free trial')
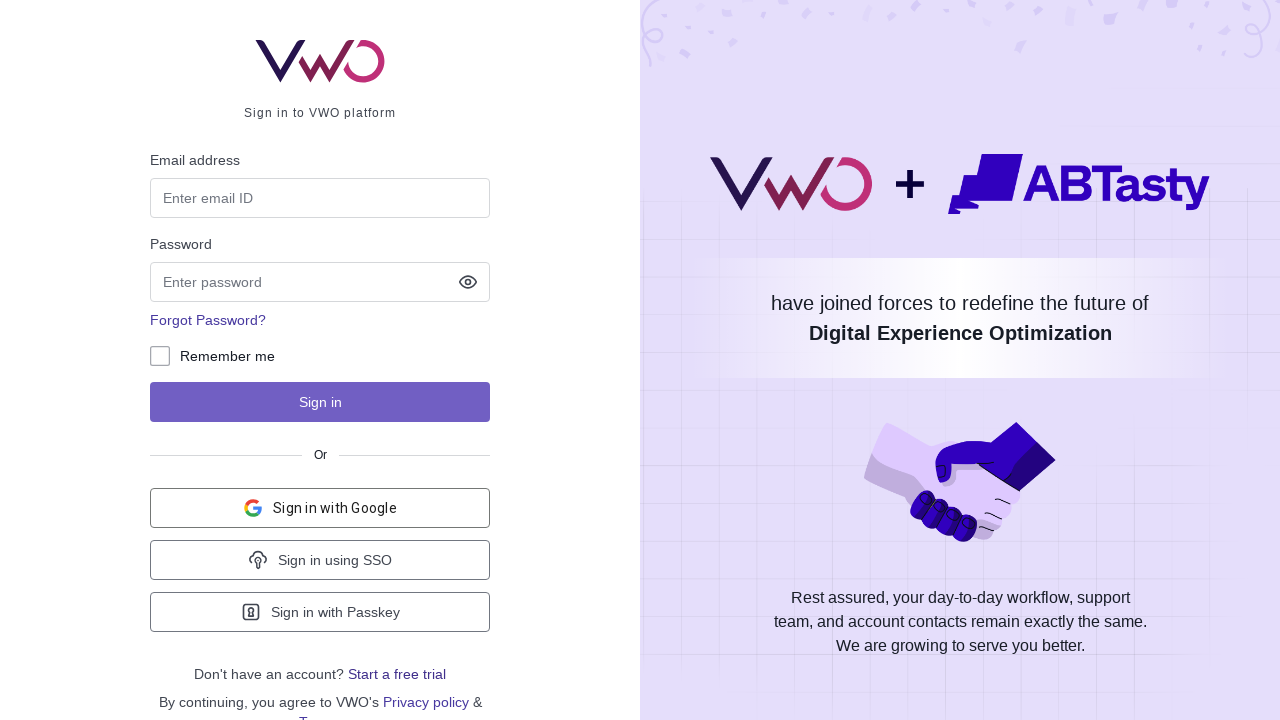

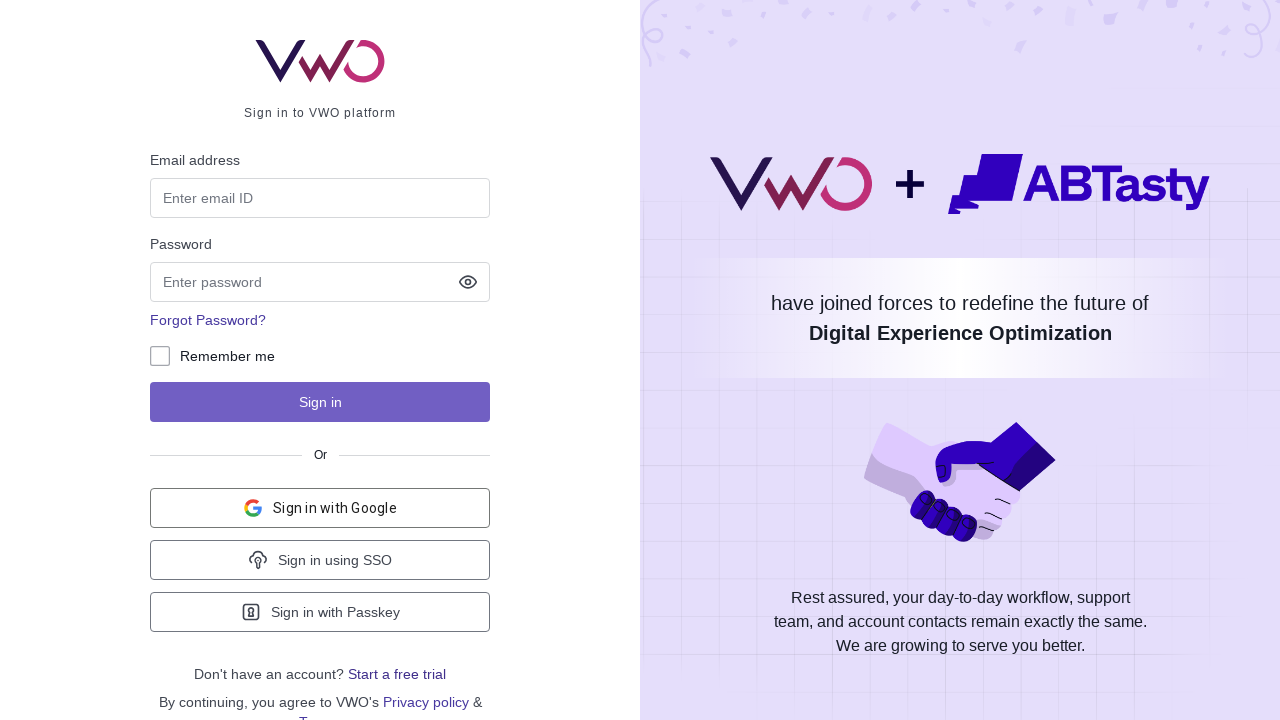